Tests radio button functionality by selecting the "Red" color option and "Football" sport option, then verifying both are selected

Starting URL: https://testcenter.techproeducation.com/index.php?page=radio-buttons

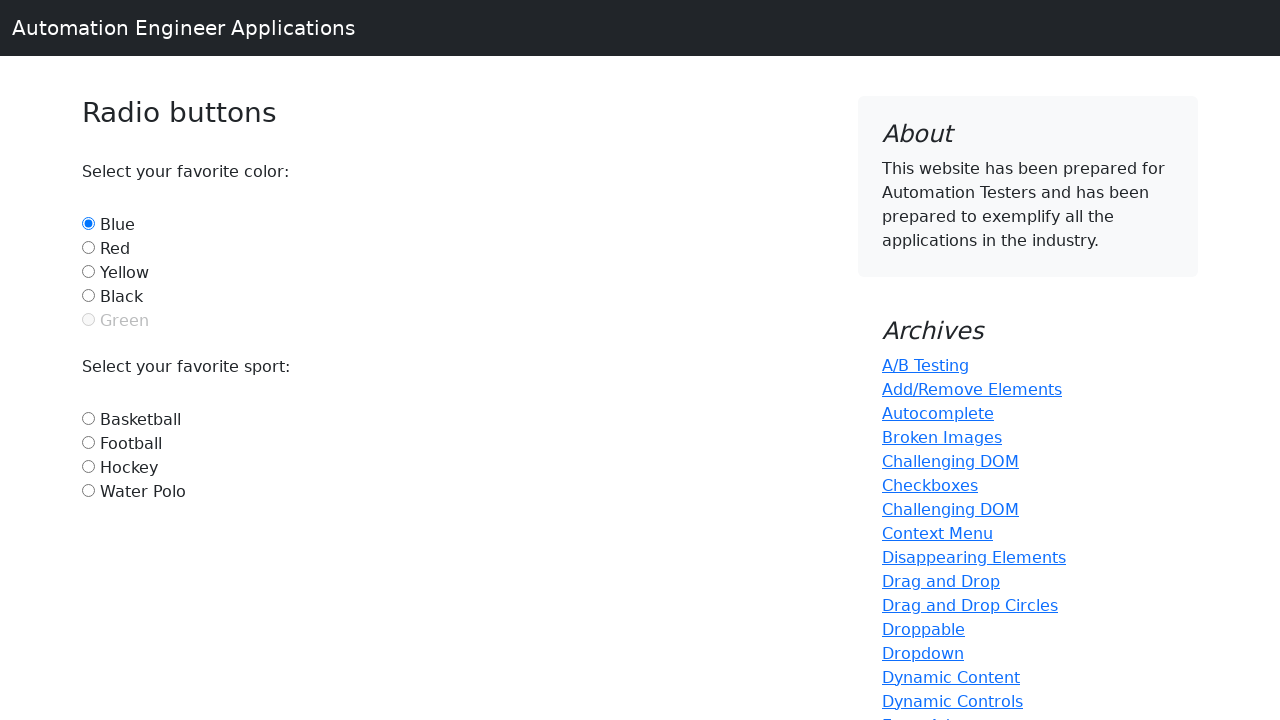

Clicked Red radio button at (88, 247) on #red
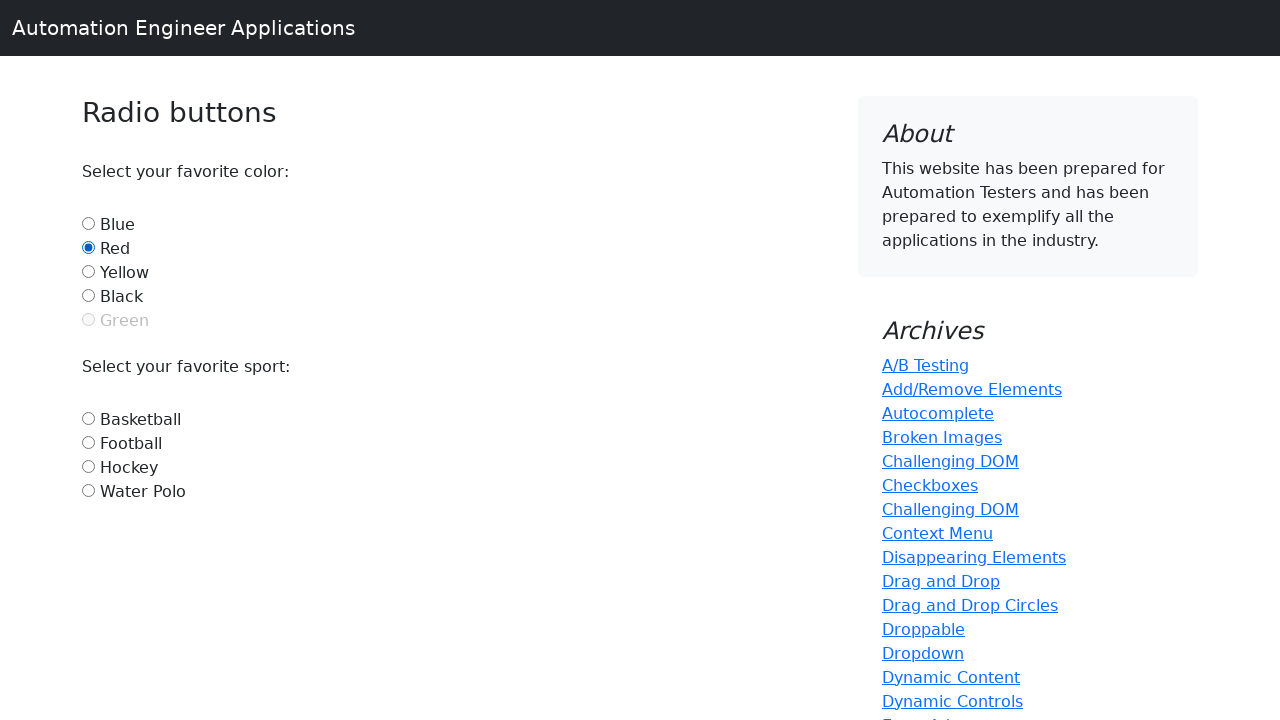

Clicked Football radio button at (88, 442) on #football
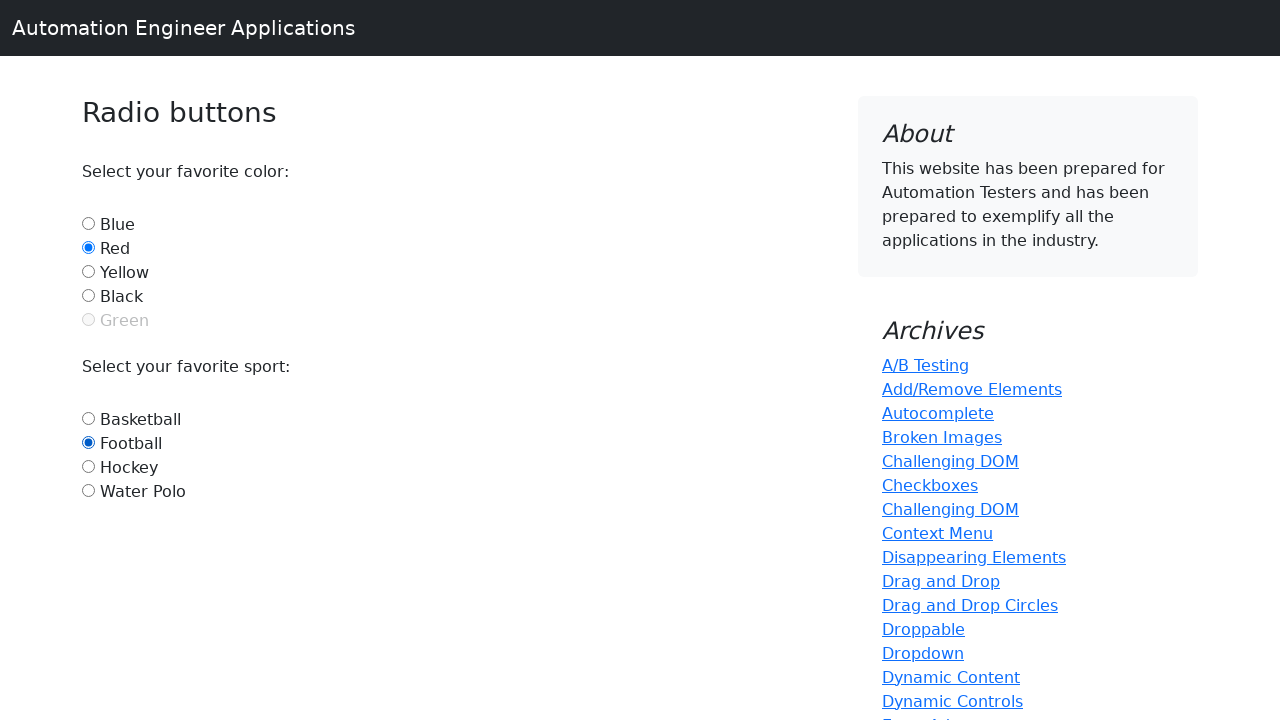

Verified Red radio button is selected
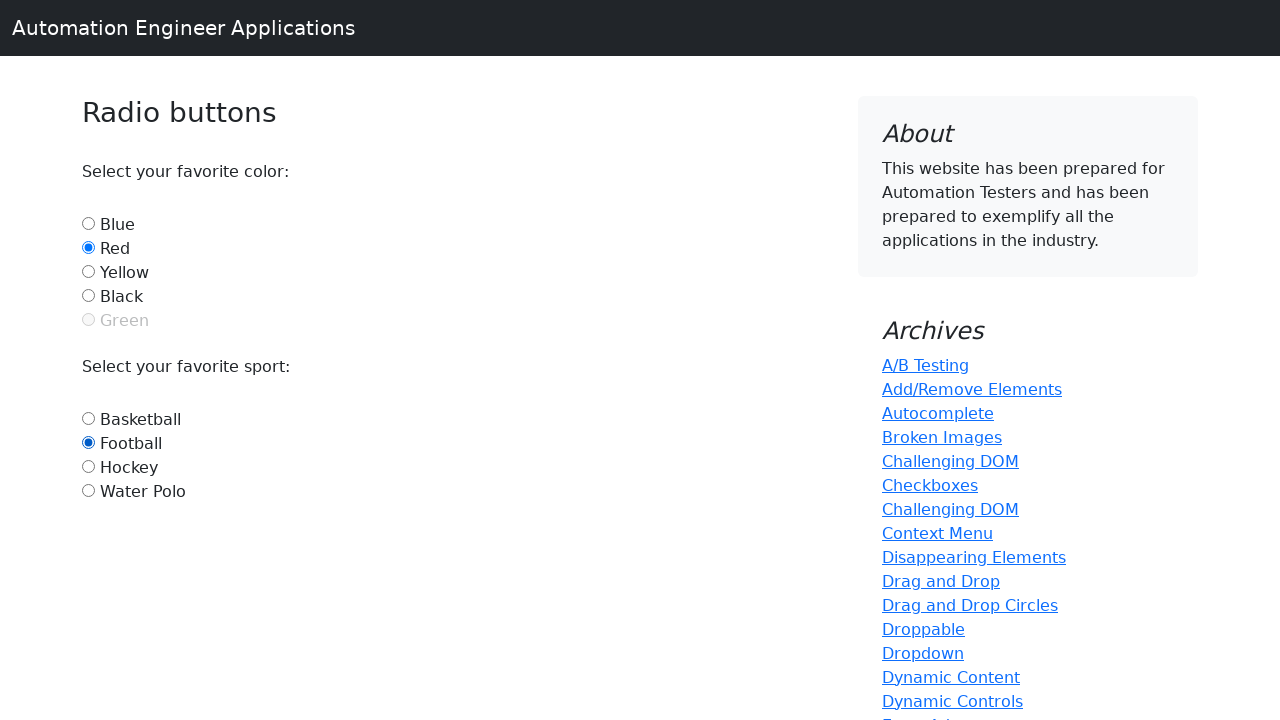

Verified Football radio button is selected
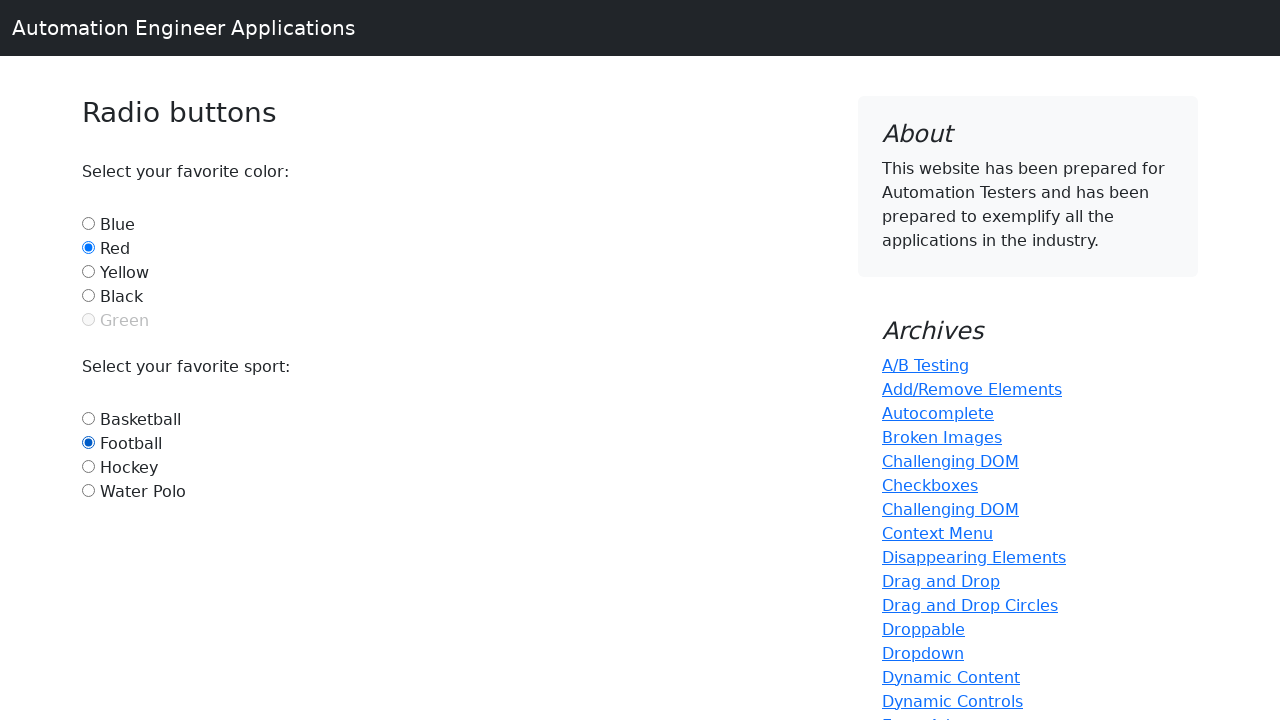

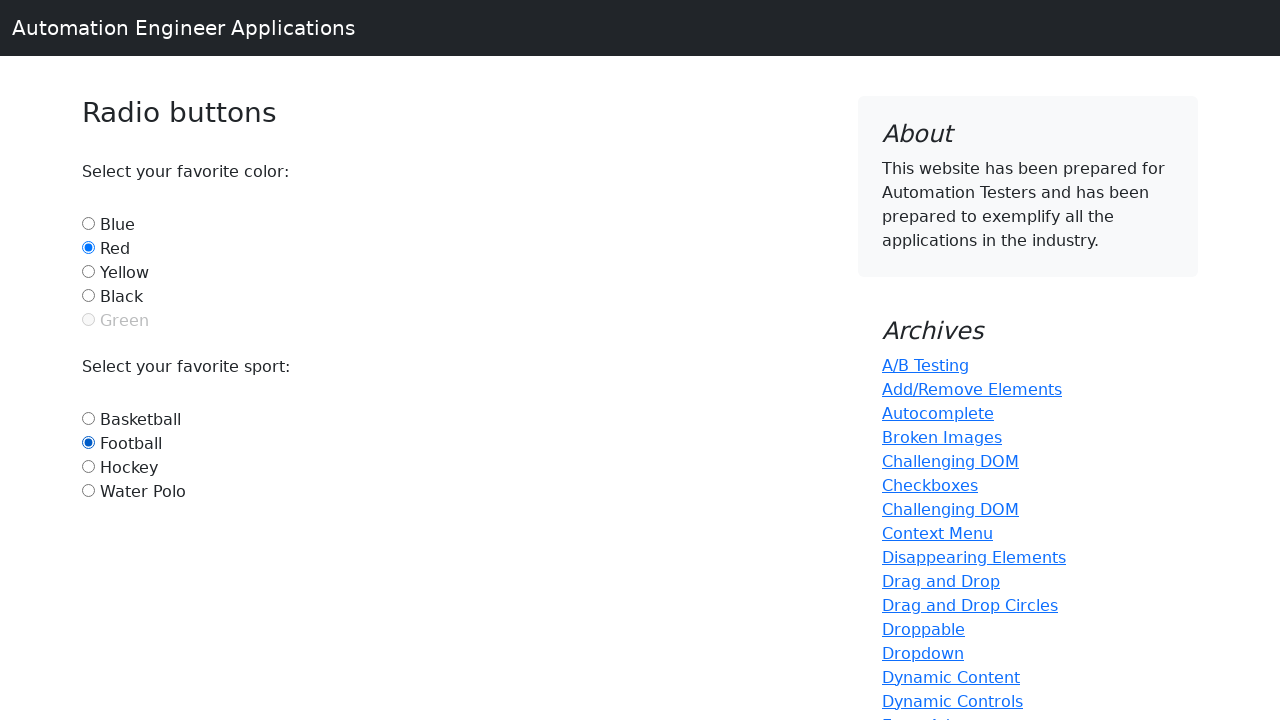